Tests search functionality with general search term, exact search term, and invalid search term

Starting URL: http://intershop5.skillbox.ru/

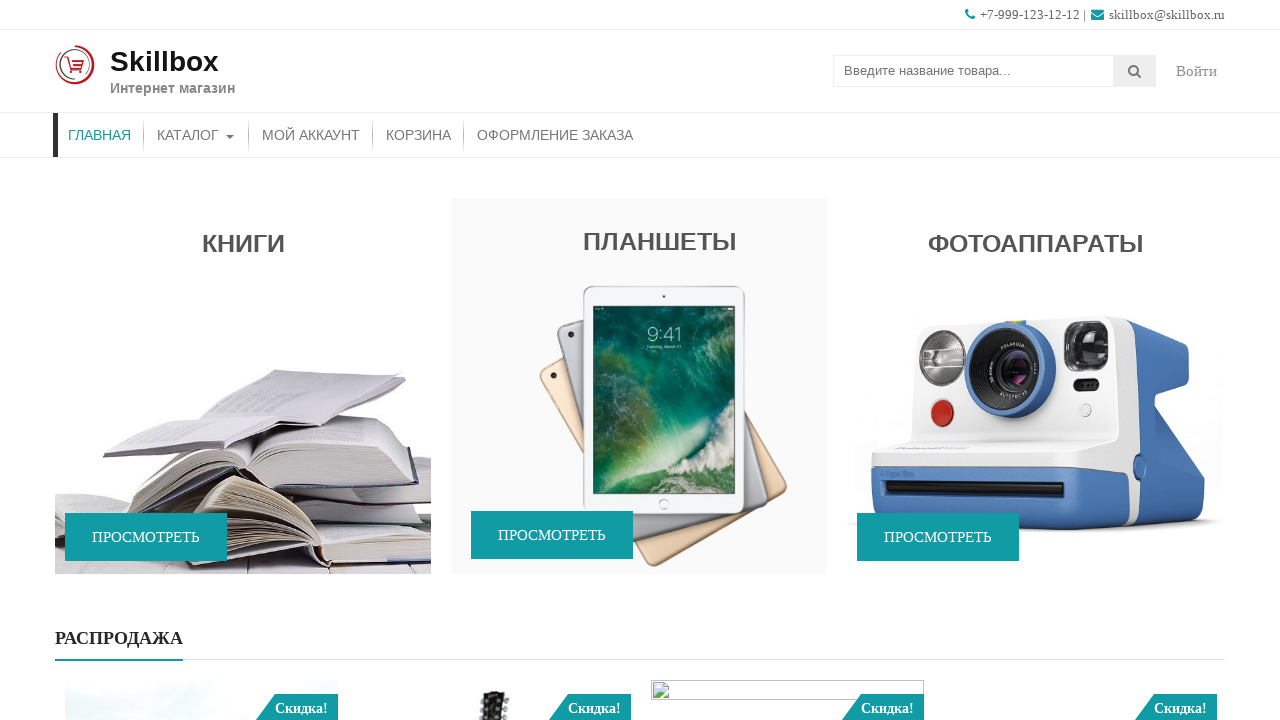

Clicked on search field at (971, 71) on .search-field
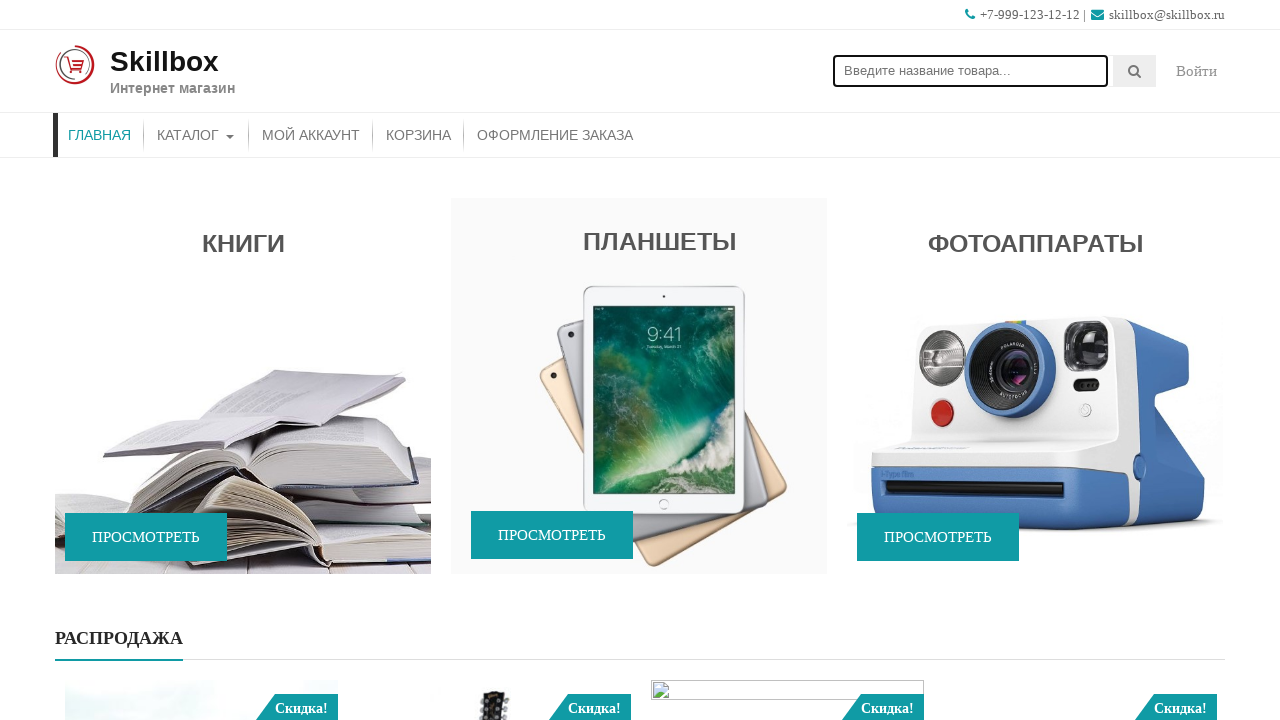

Filled search field with general term 'телефон' on .search-field
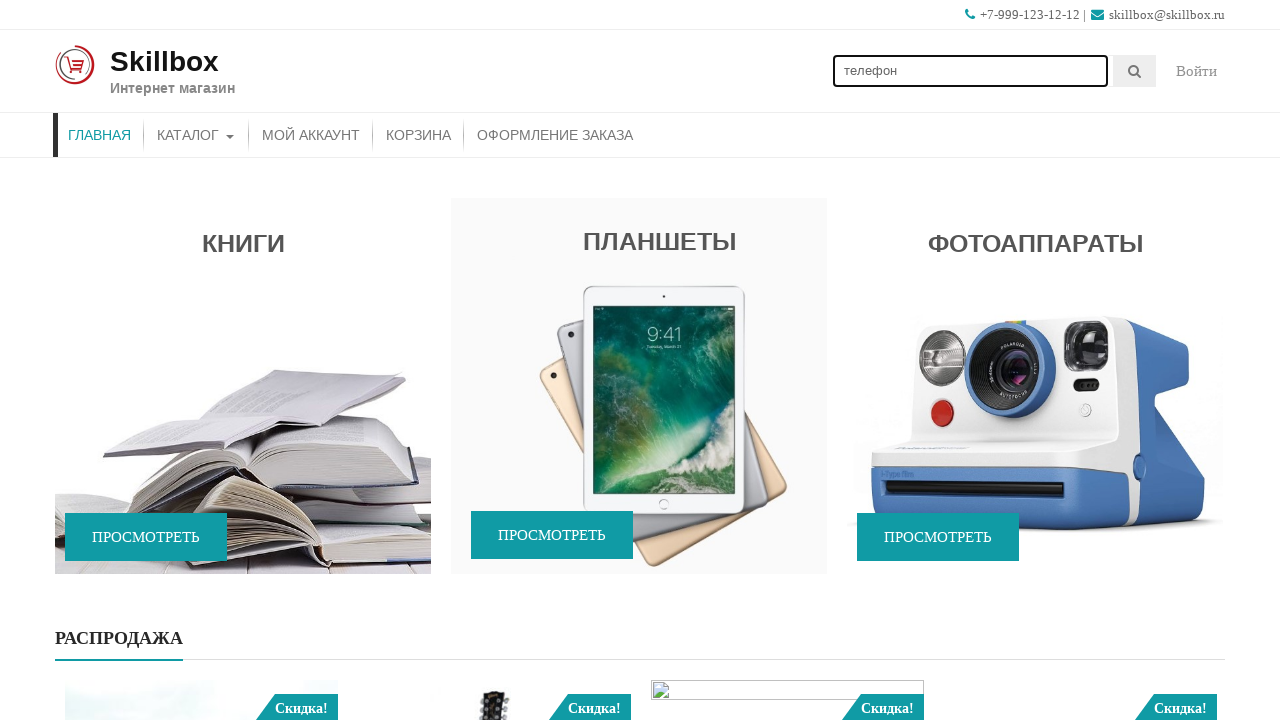

Pressed Enter to search for 'телефон' on .search-field
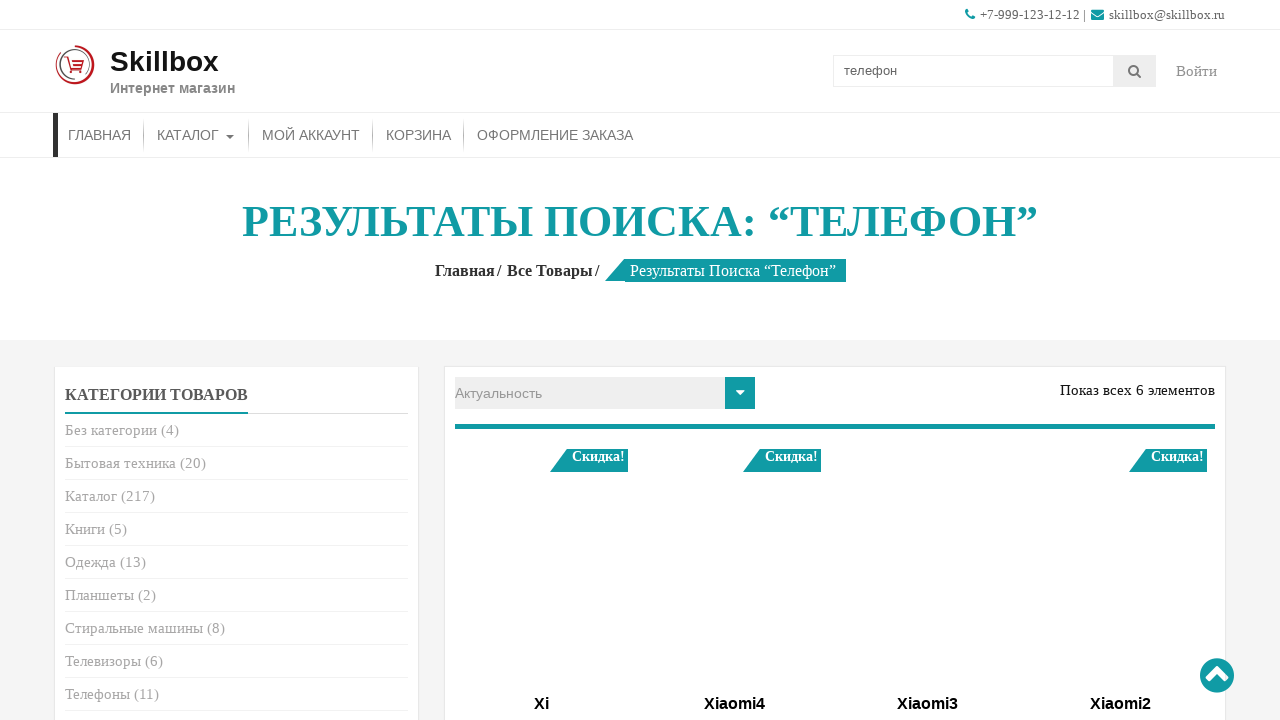

Cleared search field on .search-field
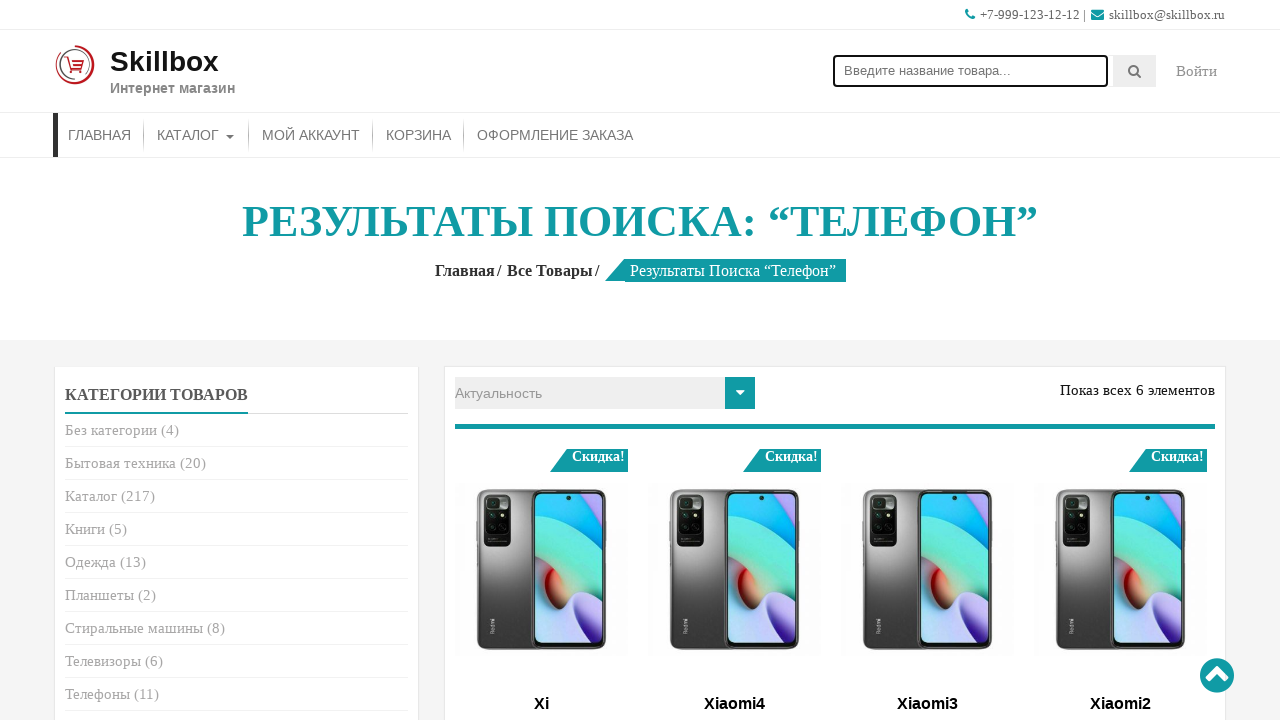

Clicked on search field at (971, 71) on .search-field
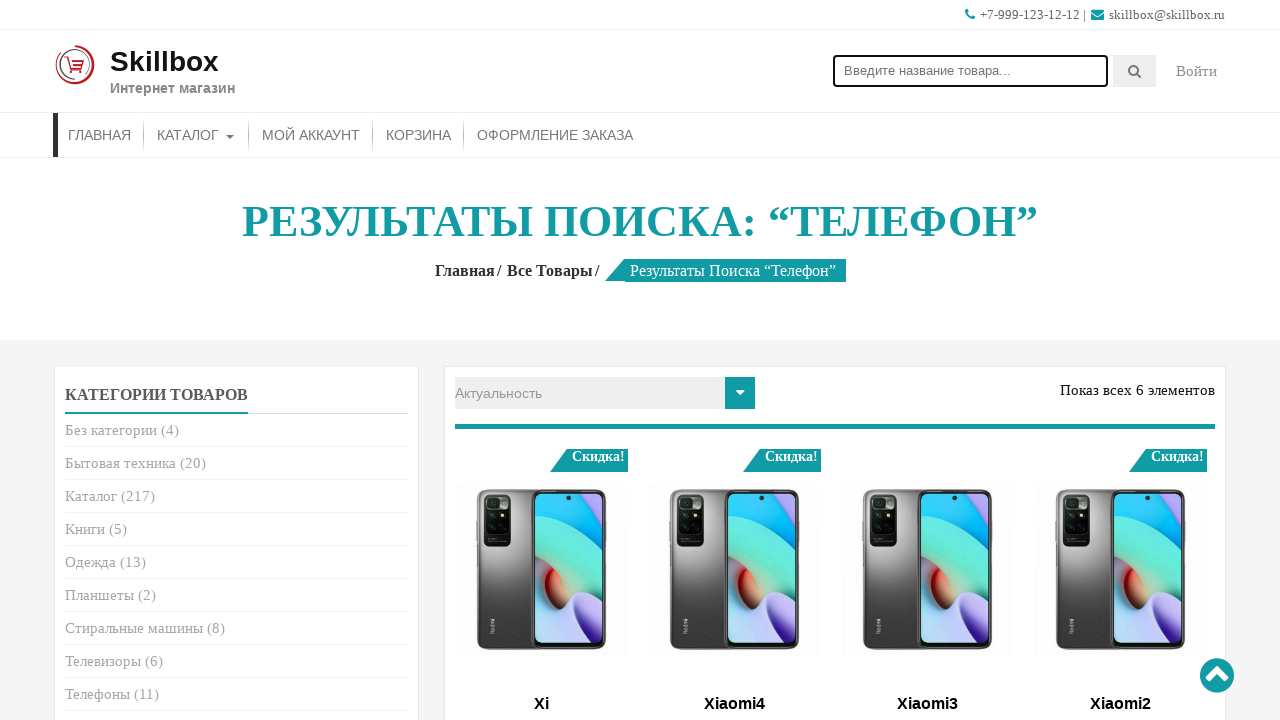

Filled search field with exact product name 'OnePlus 8 Pro' on .search-field
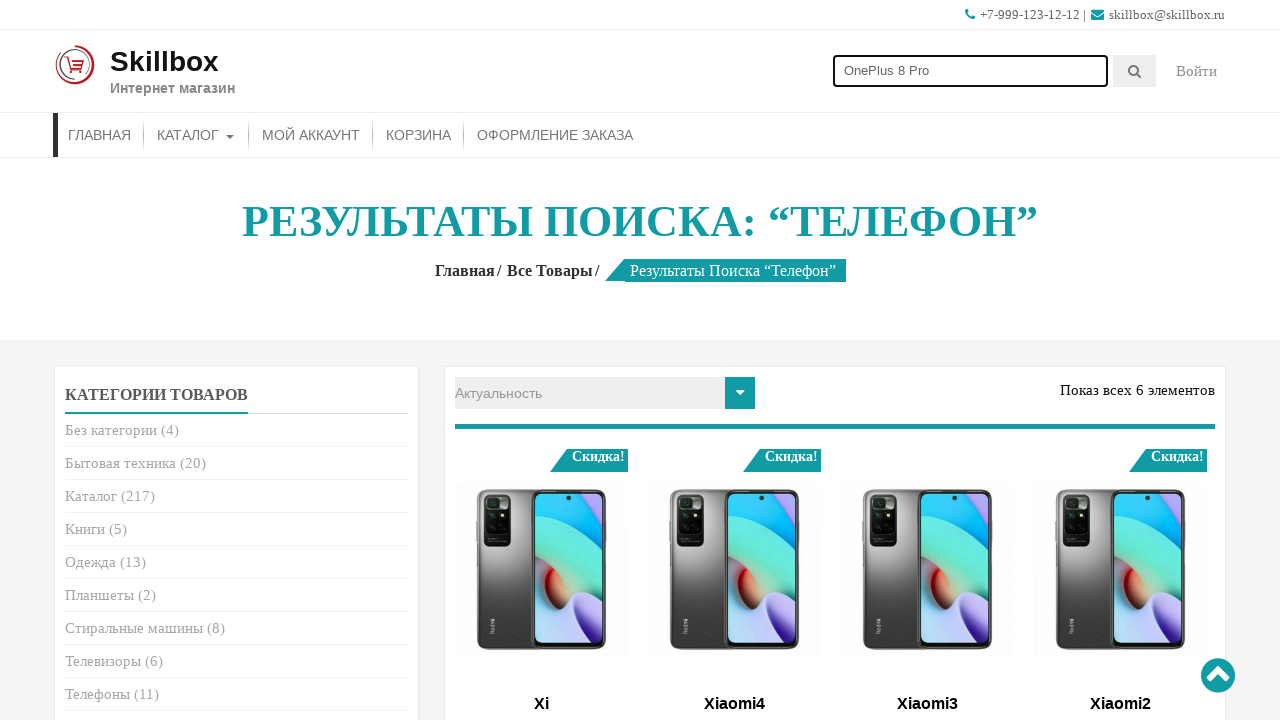

Pressed Enter to search for 'OnePlus 8 Pro' on .search-field
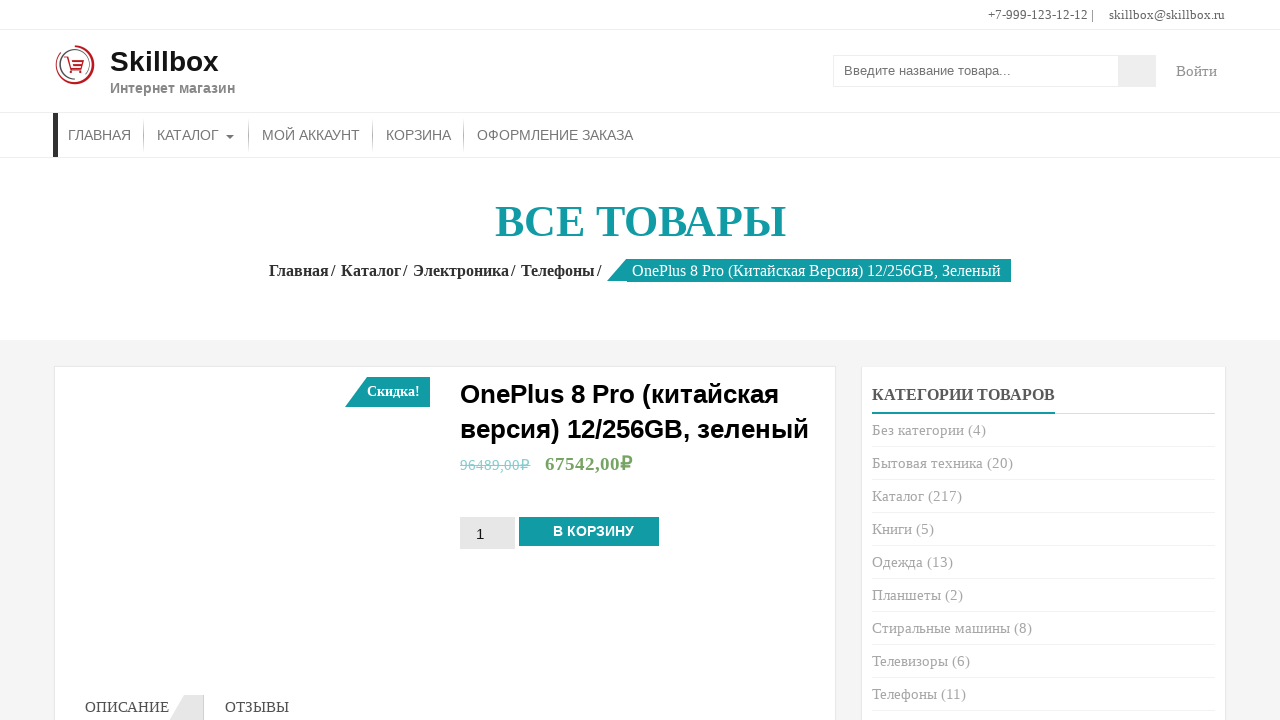

Cleared search field on .search-field
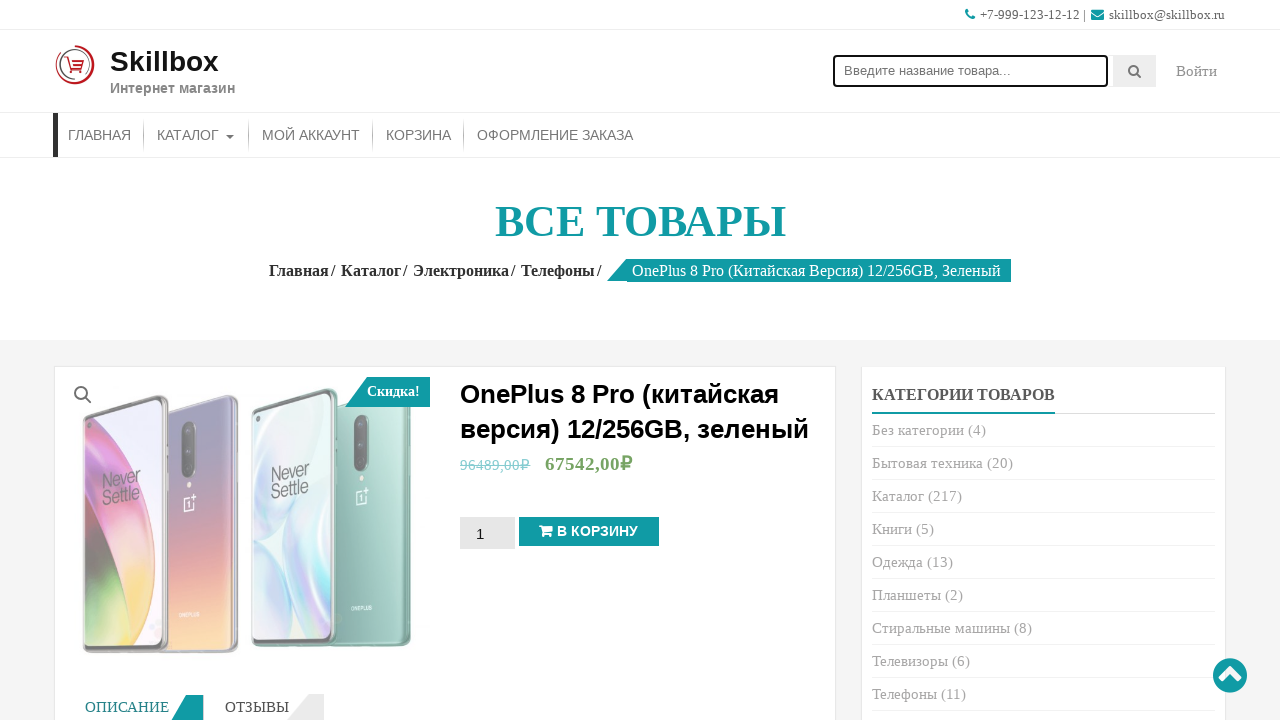

Clicked on search field at (971, 71) on .search-field
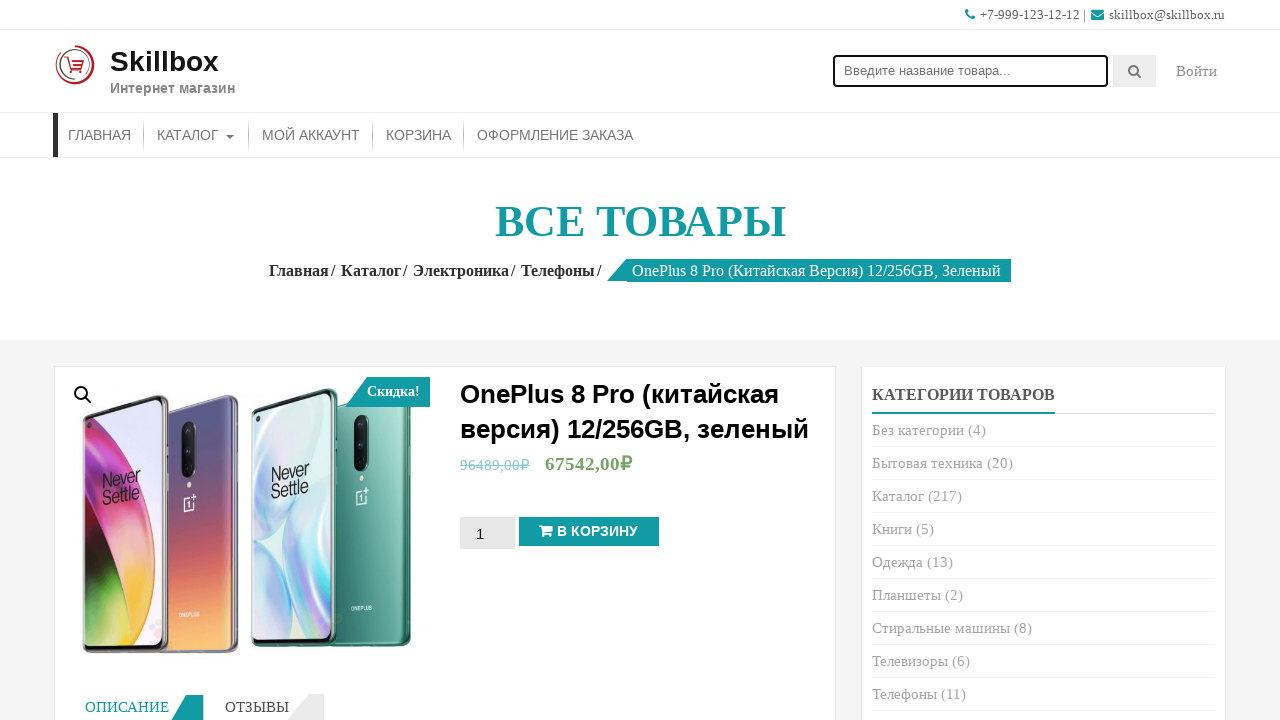

Filled search field with invalid term 'abrakadabra' on .search-field
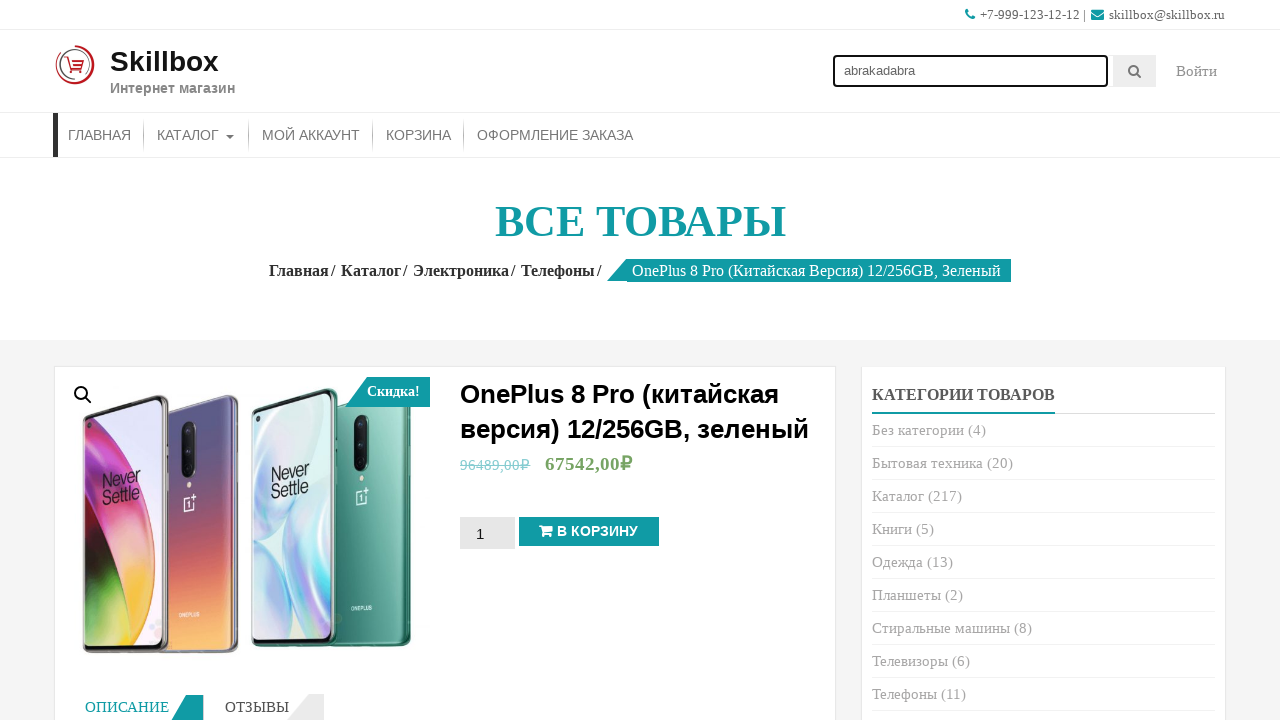

Pressed Enter to search for 'abrakadabra' on .search-field
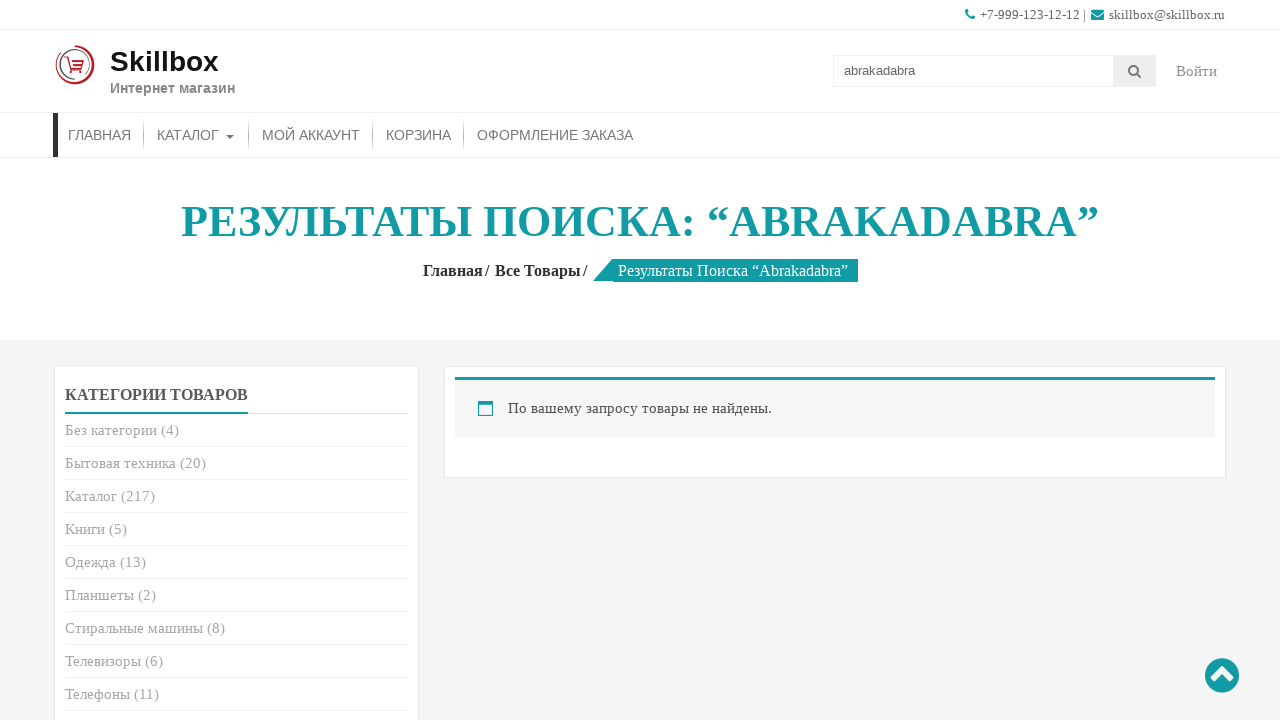

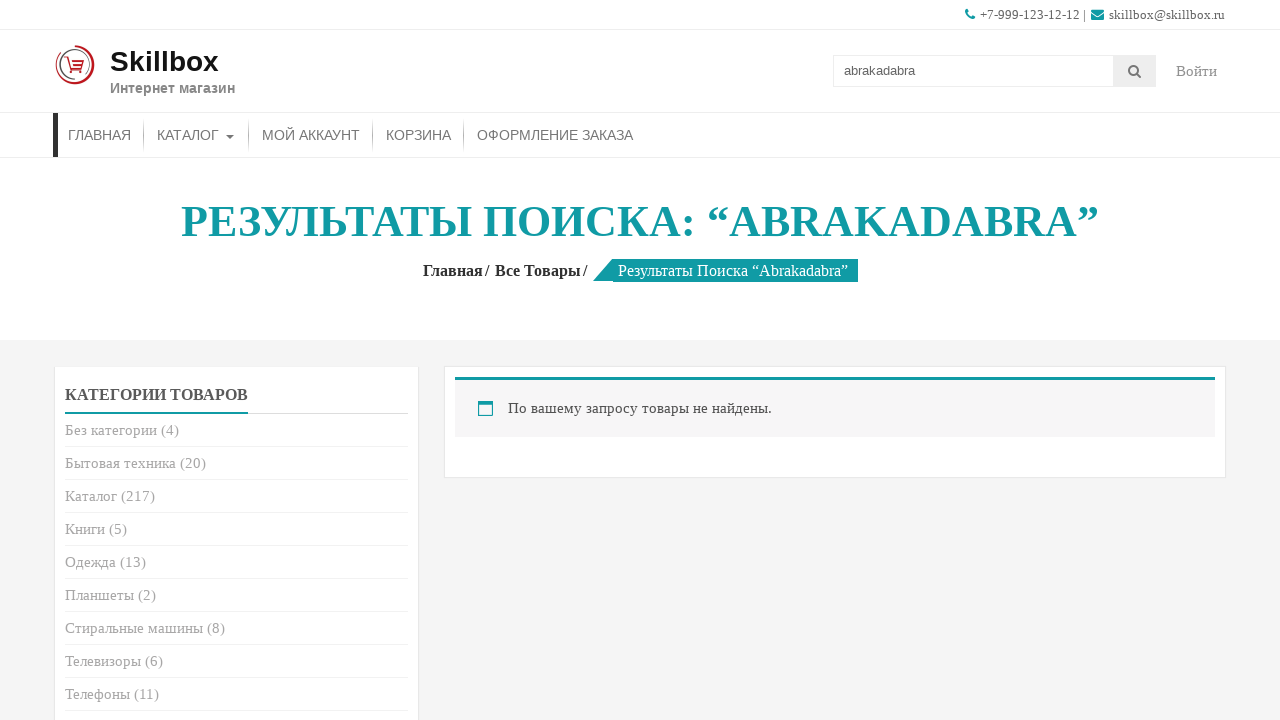